Tests iframe switching, browser window handling, and tab management by navigating between frames and opening new windows/tabs

Starting URL: https://demoqa.com/frames

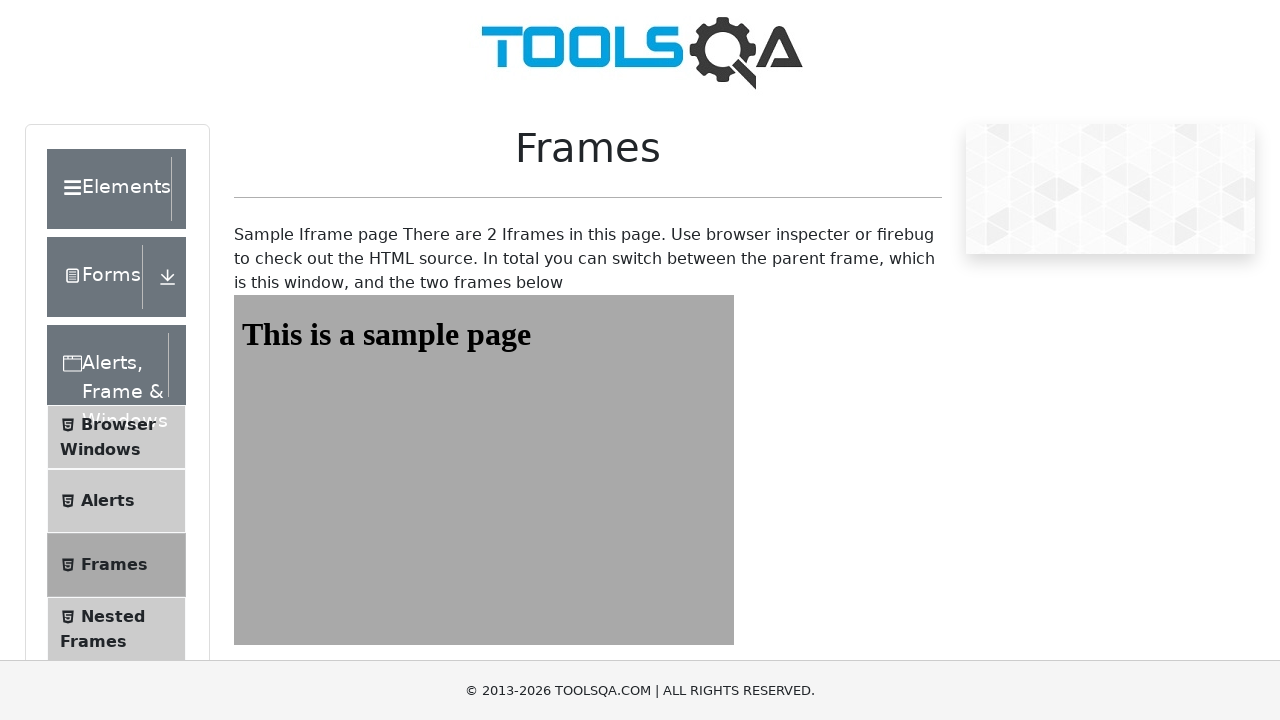

Located frame1 element
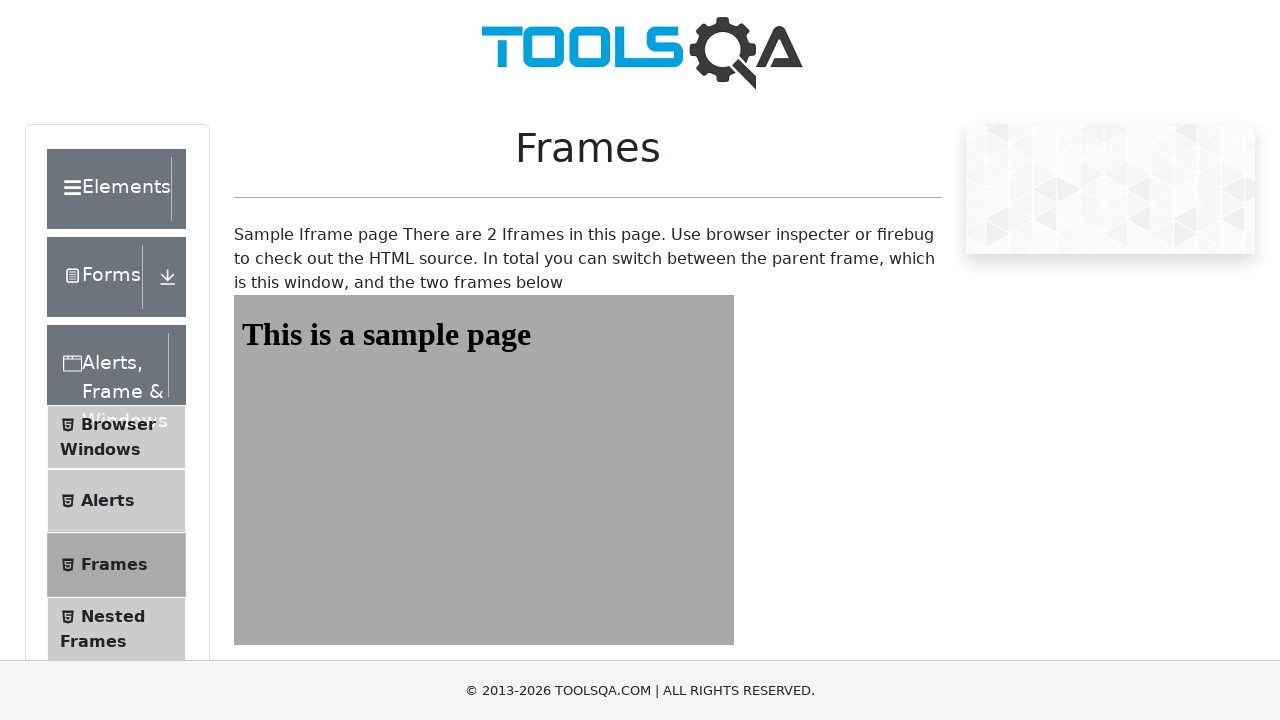

Located heading in frame1
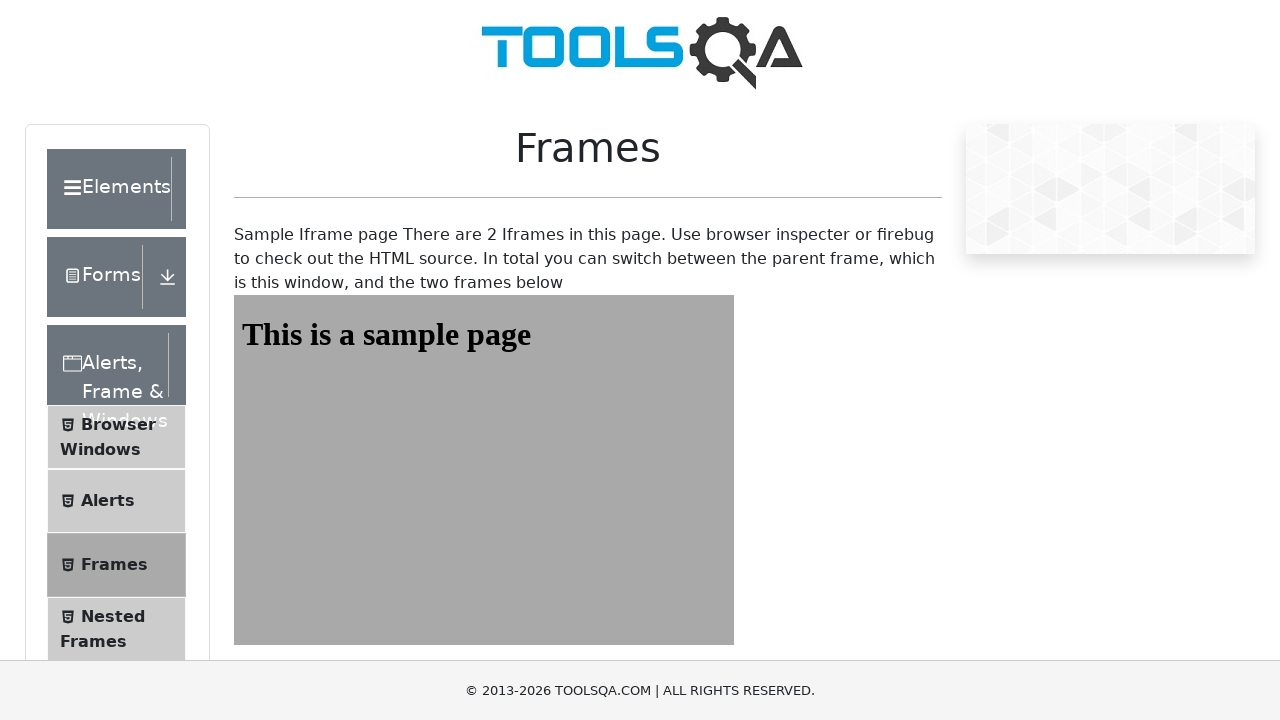

Waited for heading in frame1 to be ready
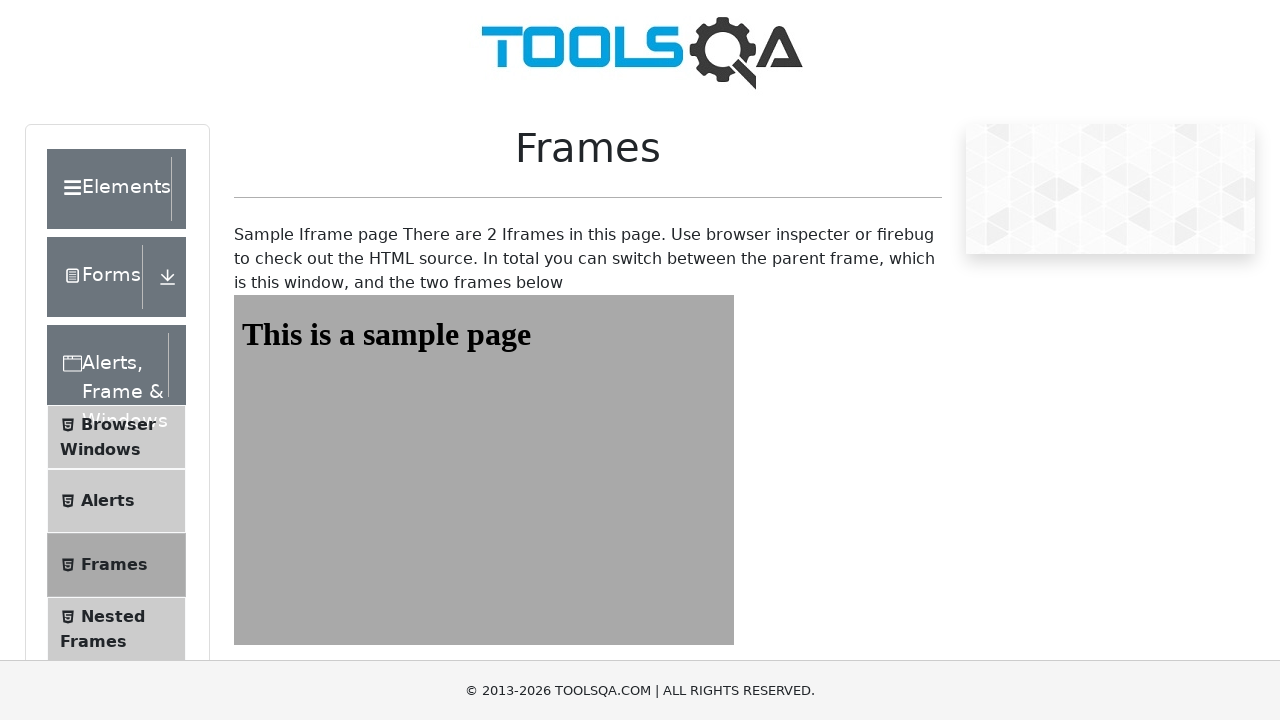

Located frame2 element
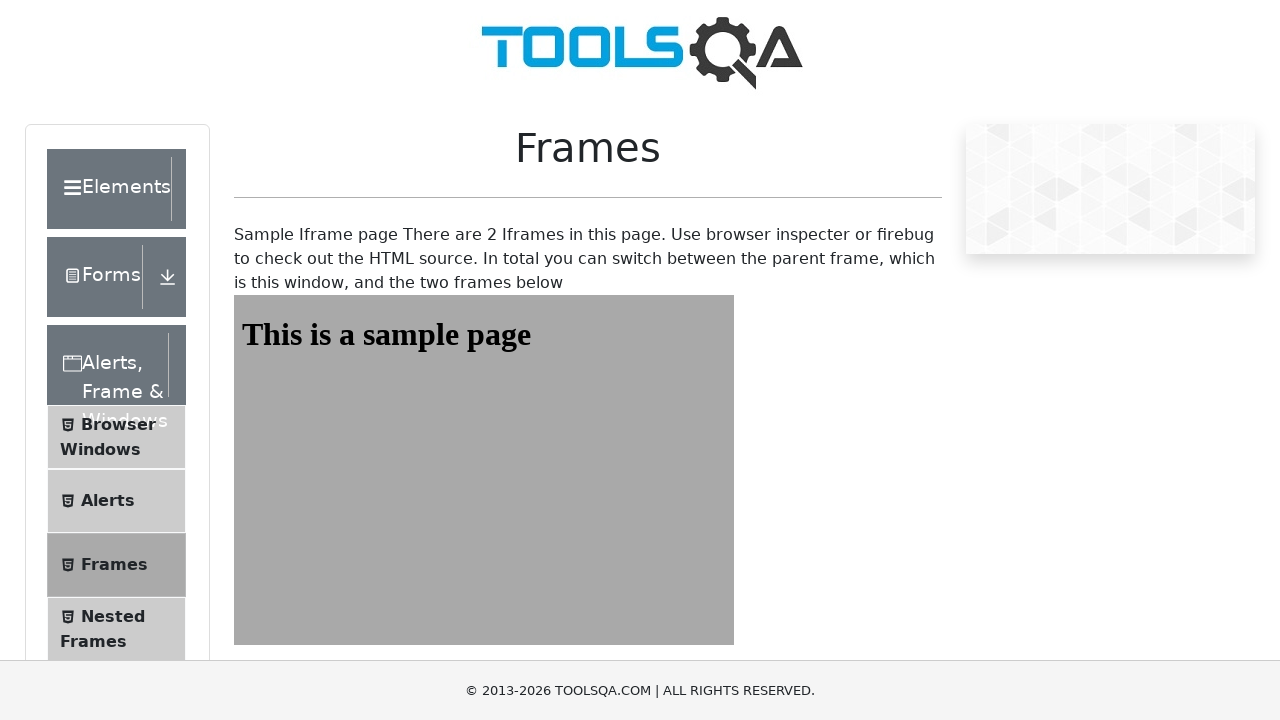

Located heading in frame2
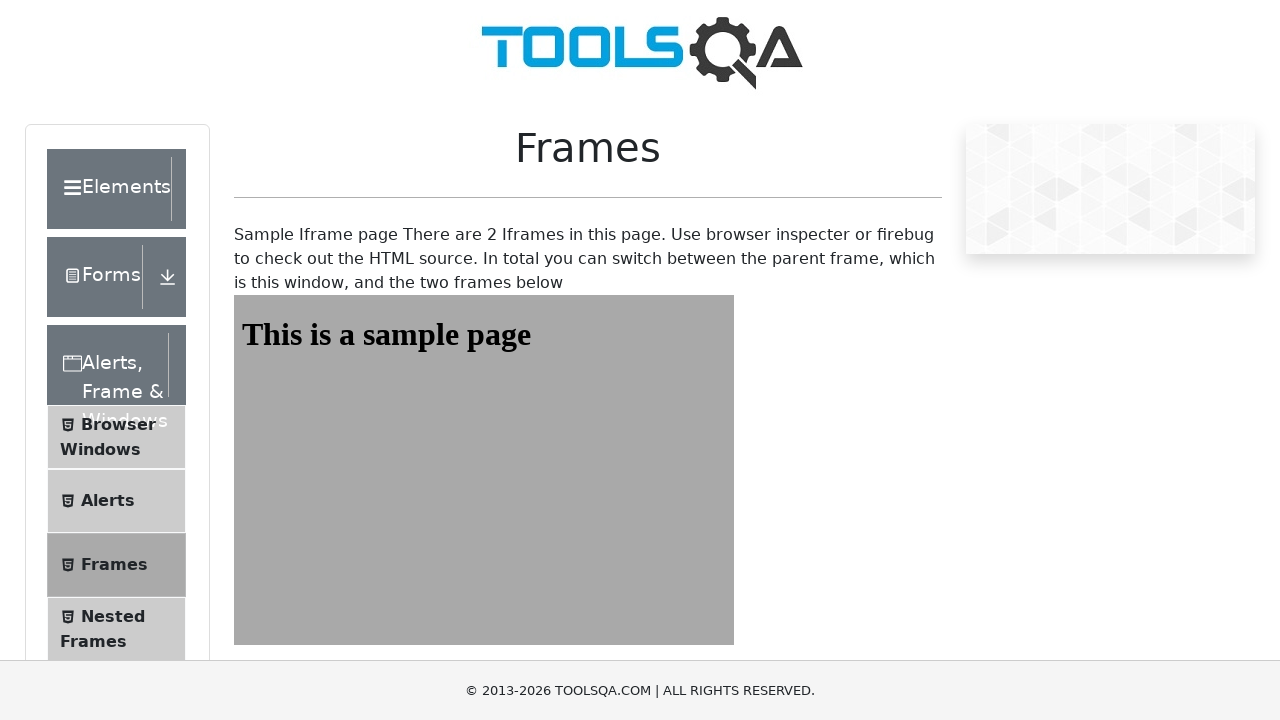

Waited for heading in frame2 to be ready
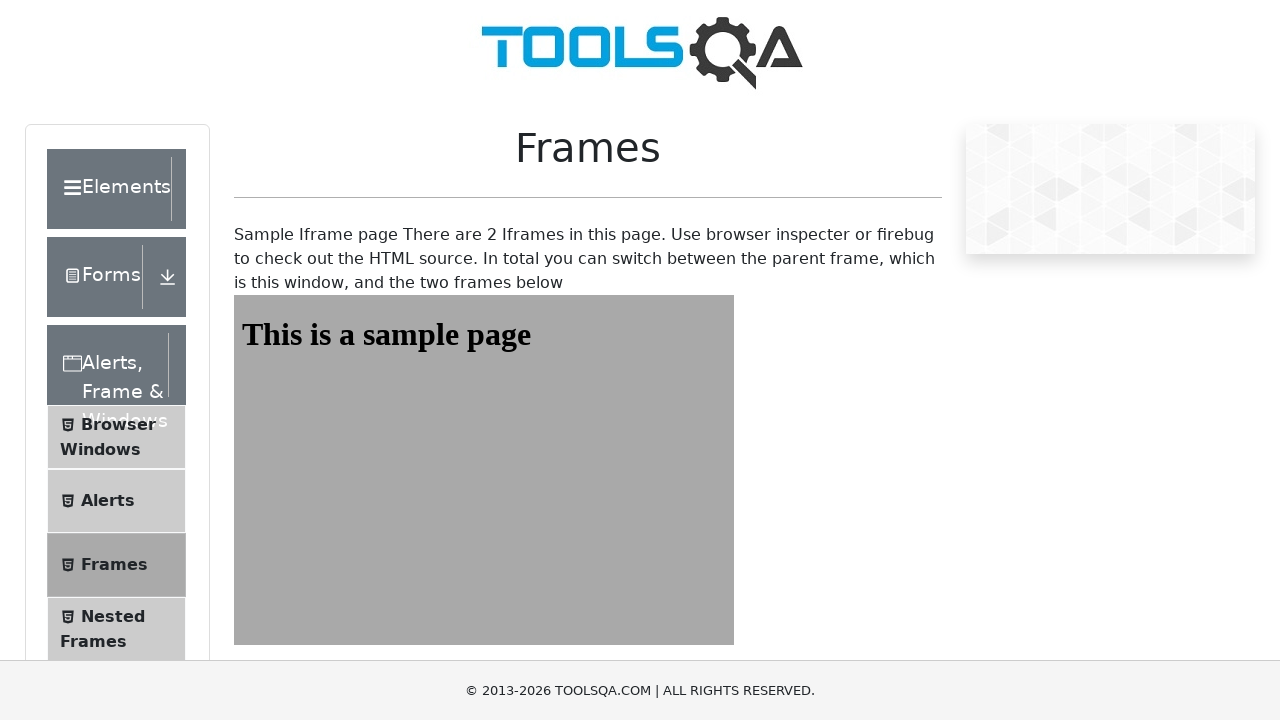

Located Browser Windows link
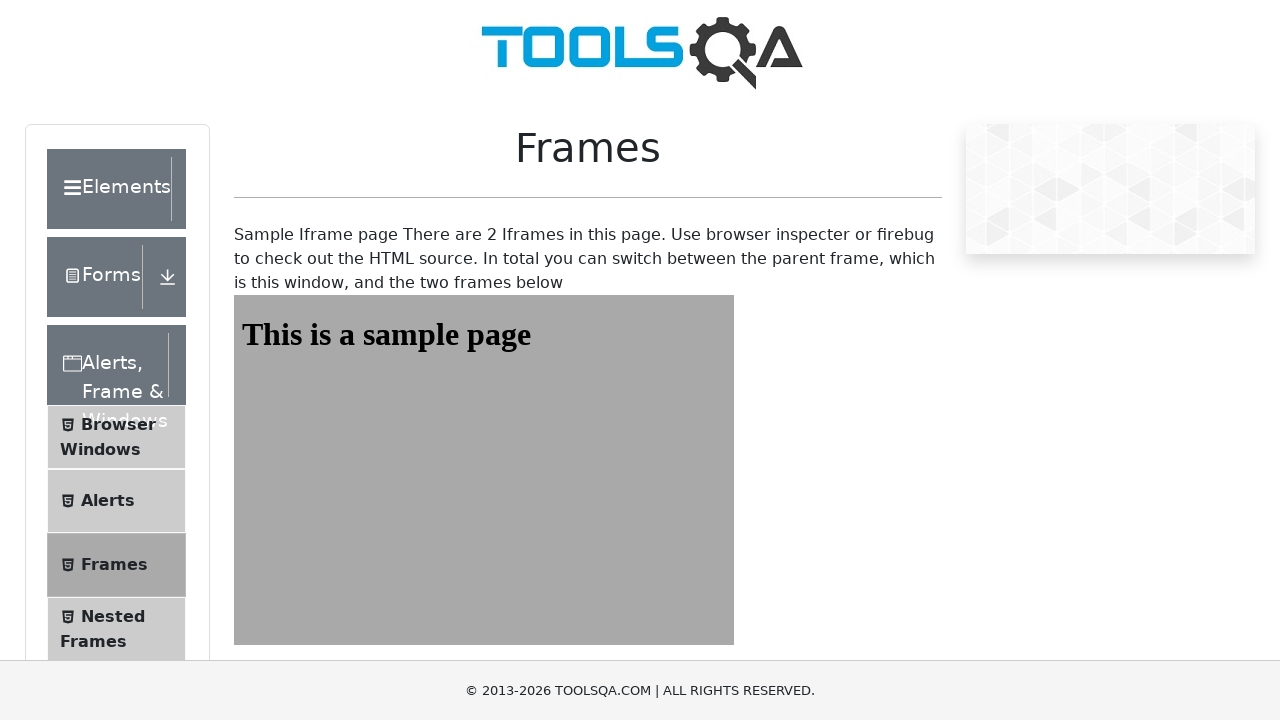

Scrolled Browser Windows link into view
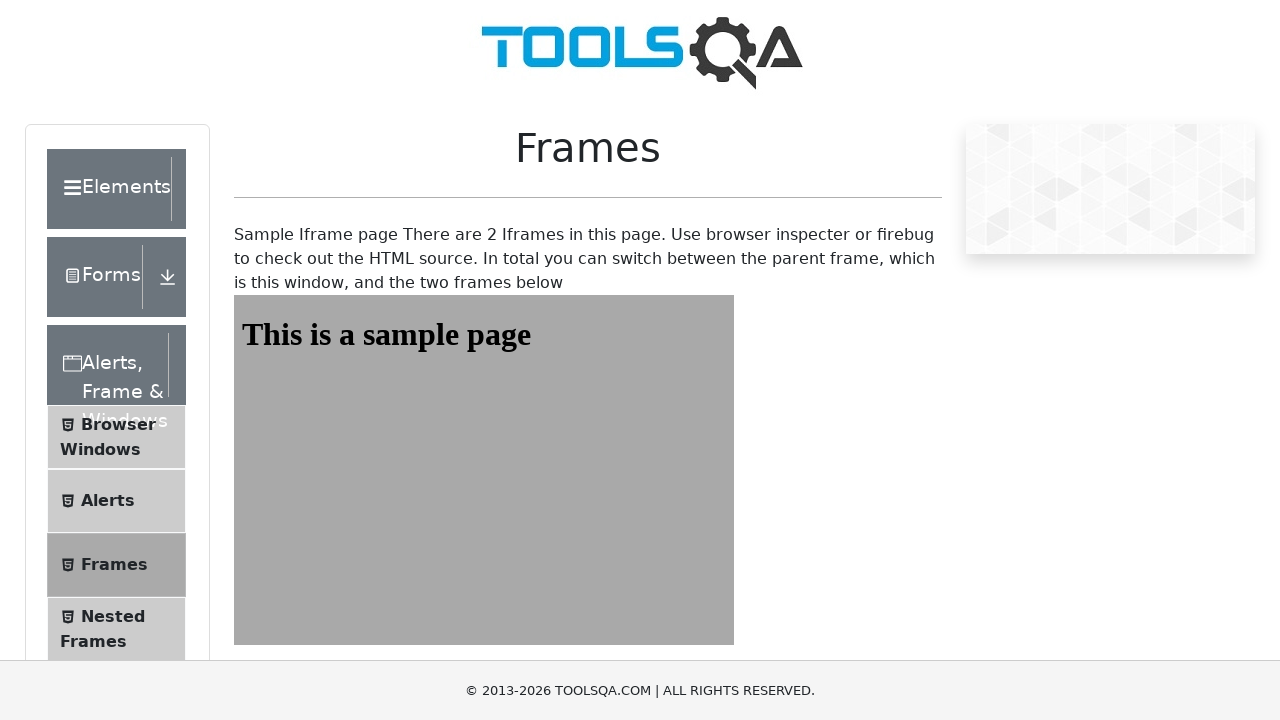

Clicked Browser Windows link at (118, 424) on xpath=//*[text()='Browser Windows']
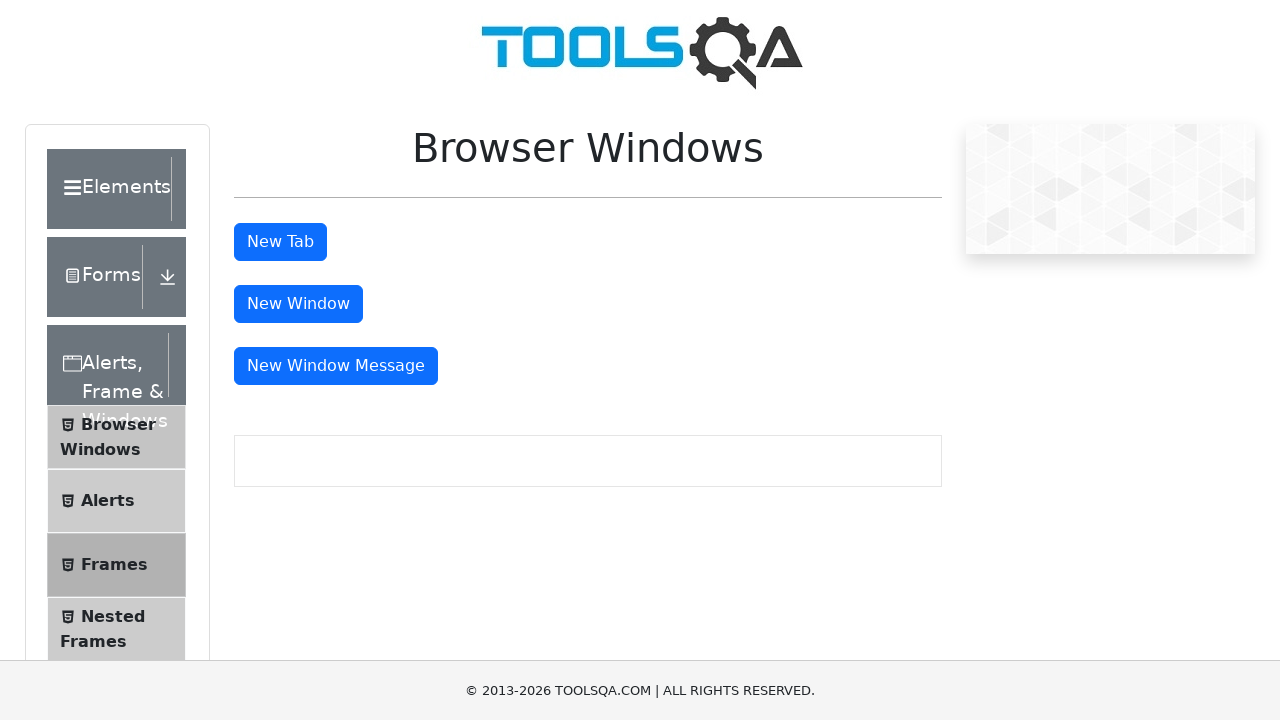

Located tab button
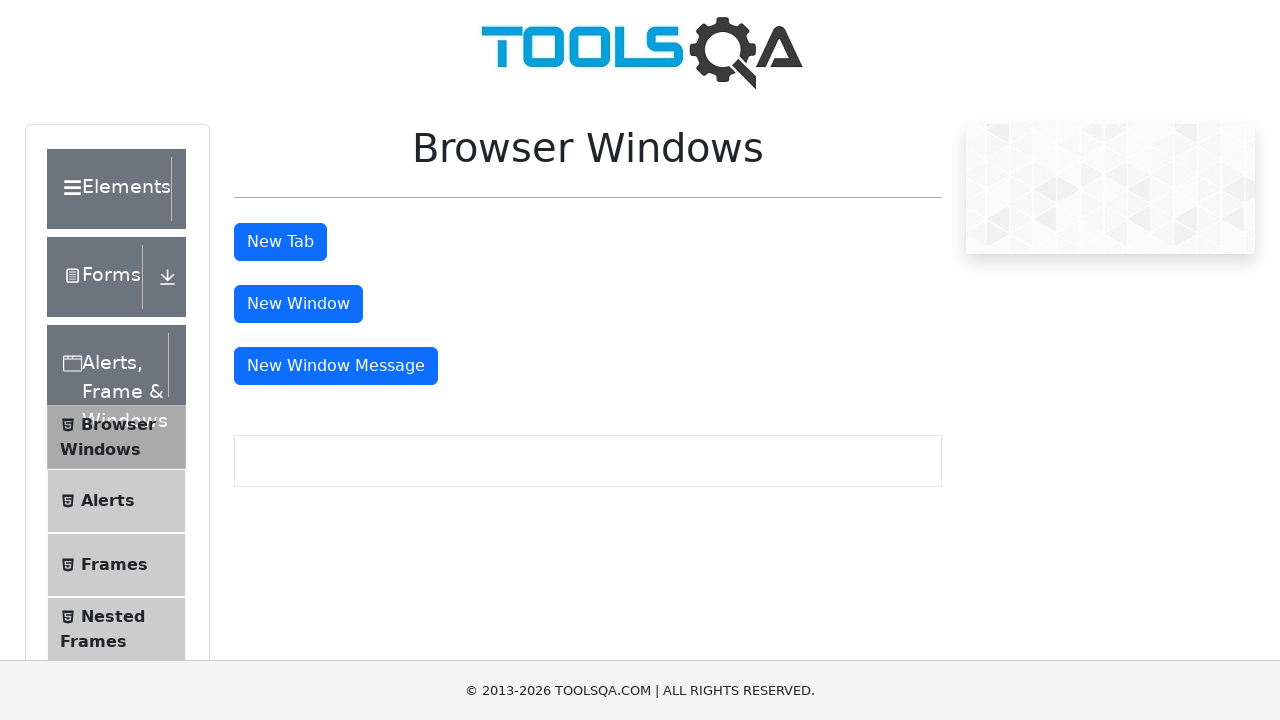

Clicked tab button (first click) at (280, 242) on #tabButton
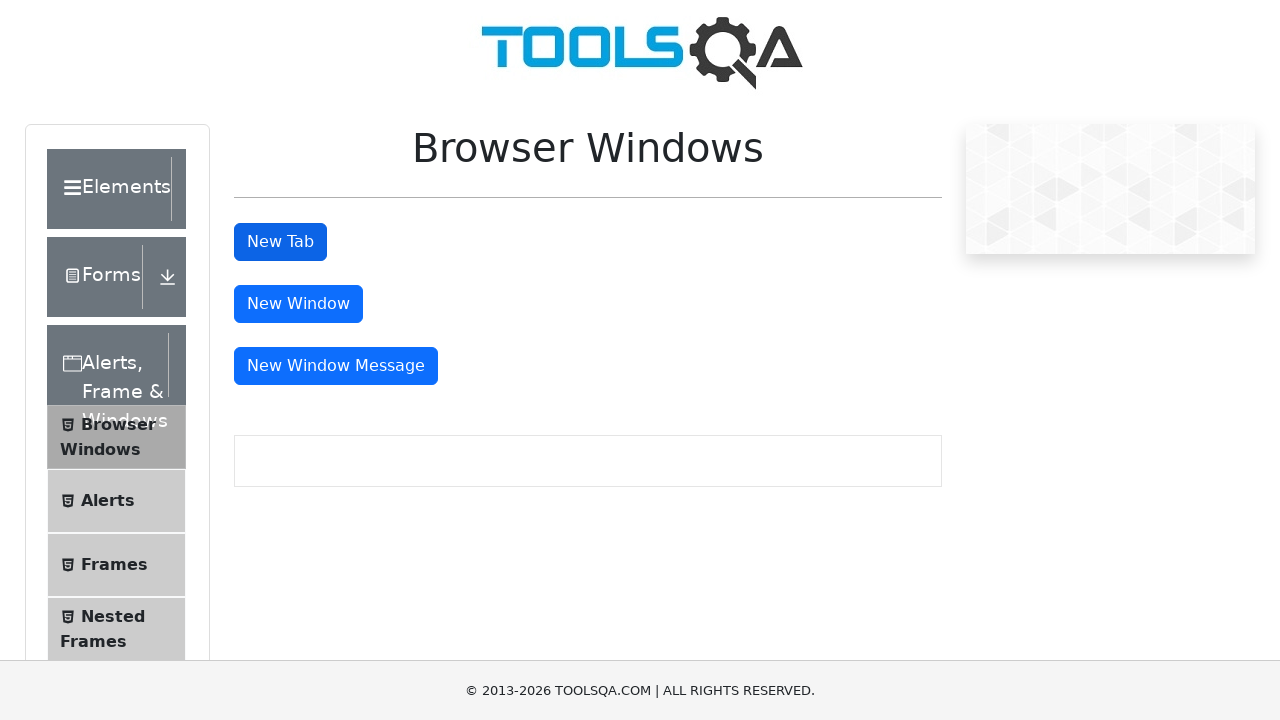

Clicked tab button (second click) at (280, 242) on #tabButton
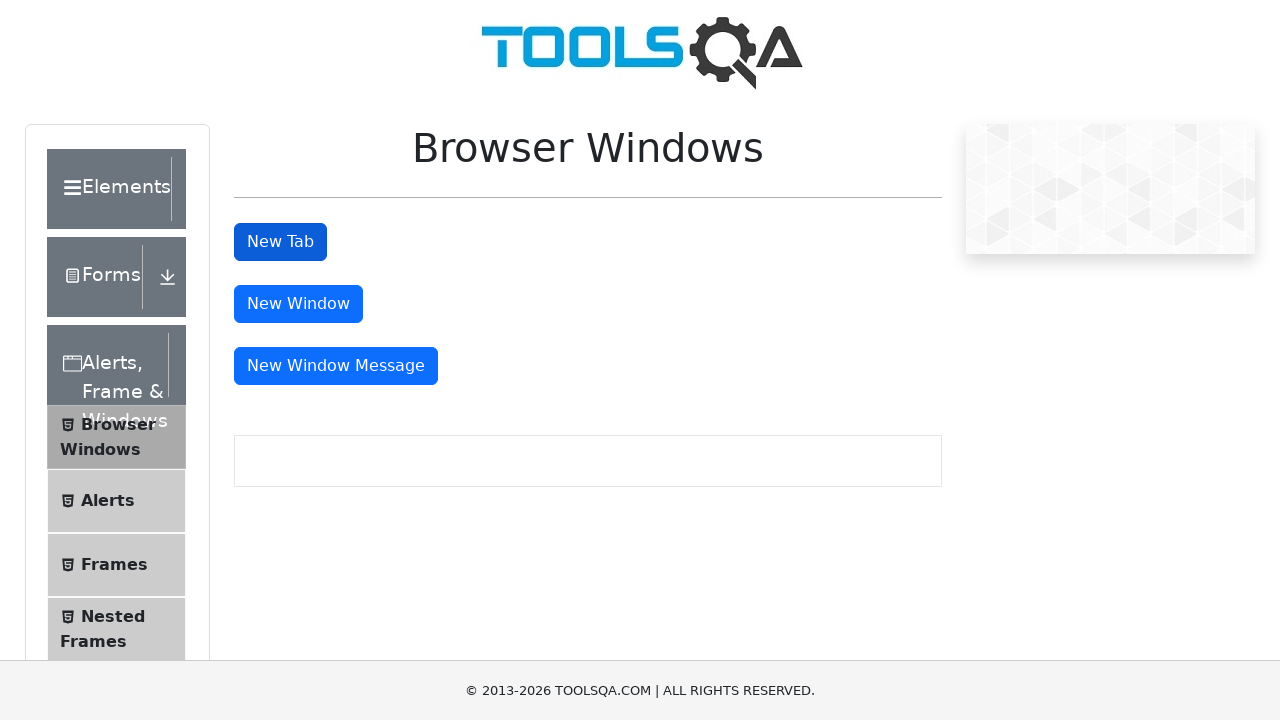

Located window button
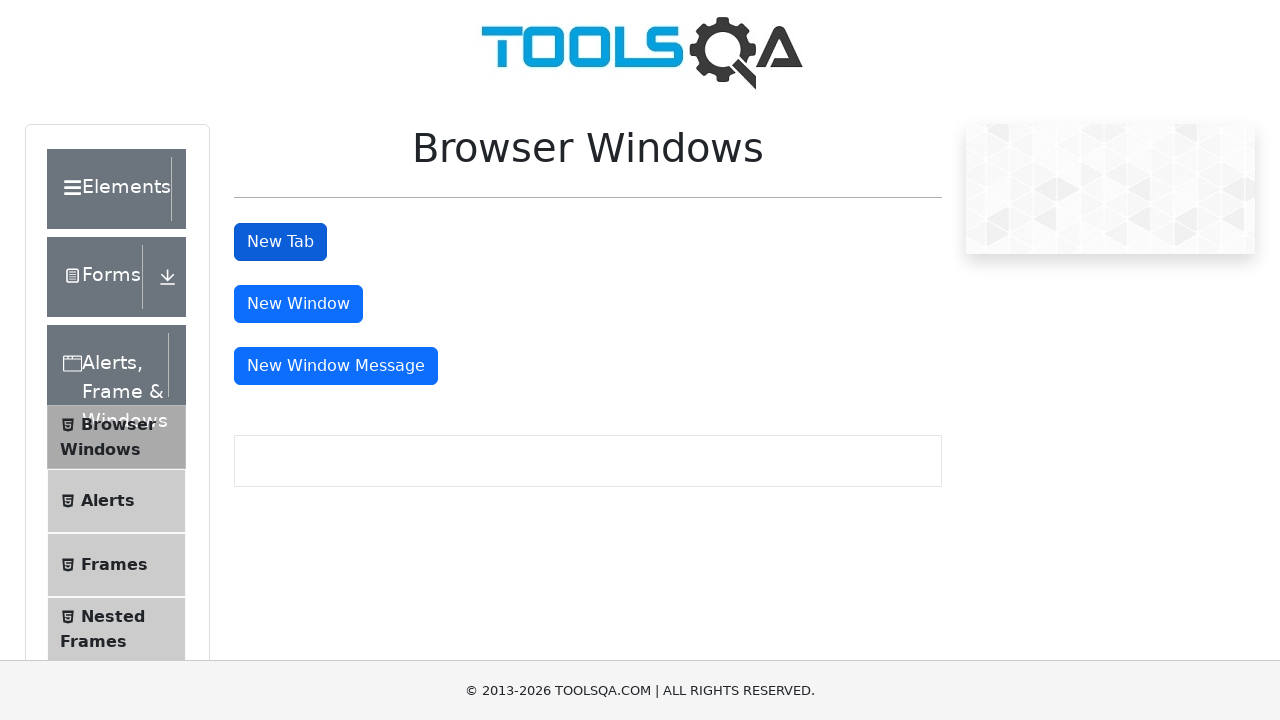

Clicked window button (first click) at (298, 304) on #windowButton
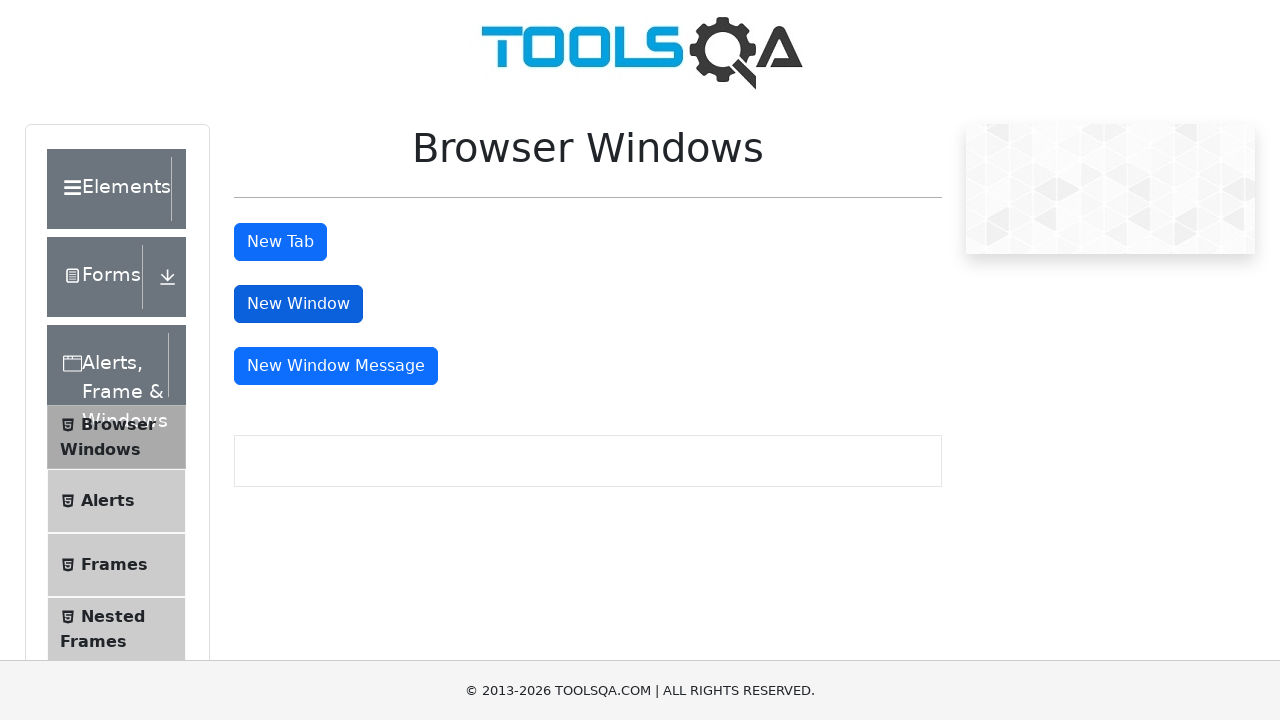

Clicked window button (second click) at (298, 304) on #windowButton
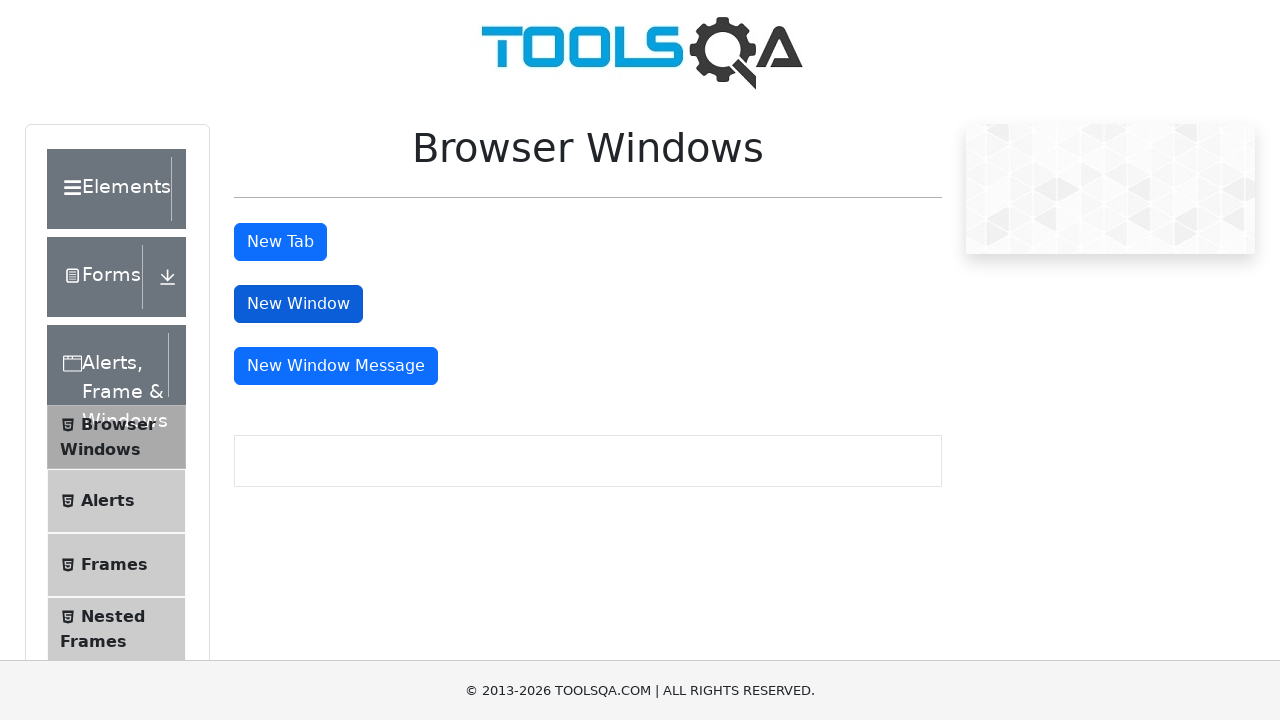

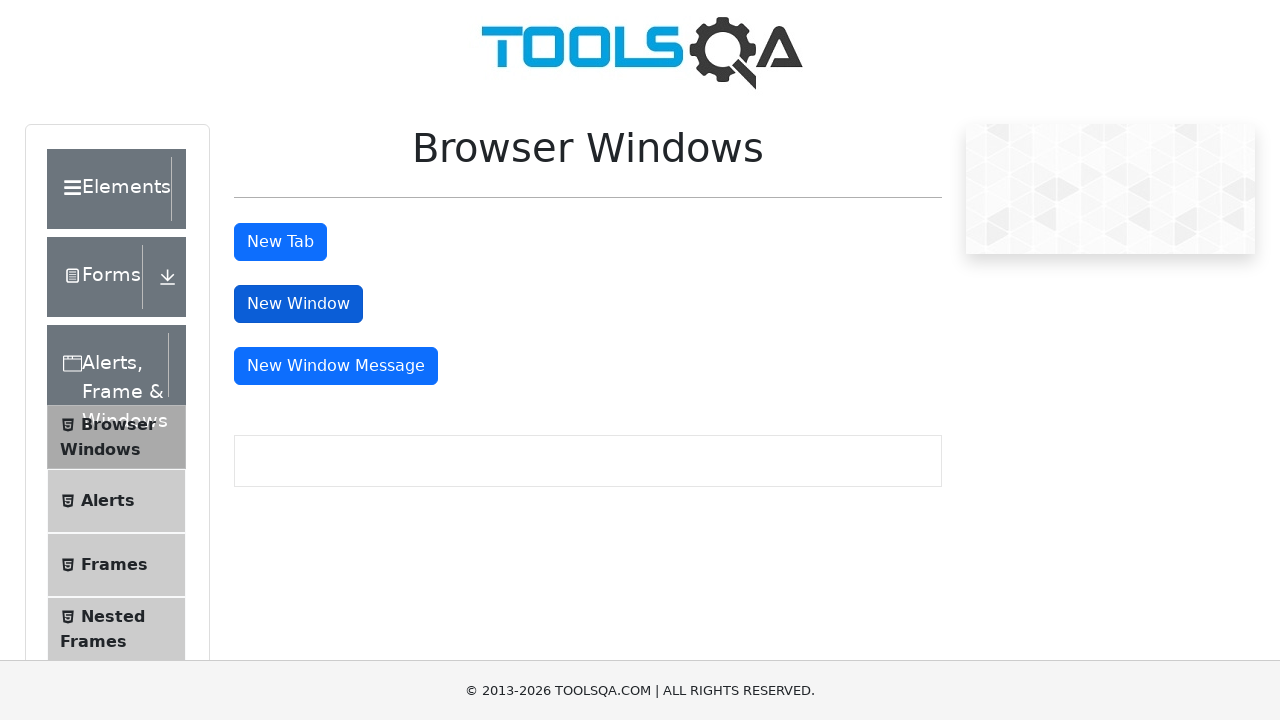